Tests various UI components including radio buttons, autocomplete, dropdowns, checkboxes, window handling, alerts, table navigation, and mouse hover actions on a practice automation page

Starting URL: https://rahulshettyacademy.com/AutomationPractice

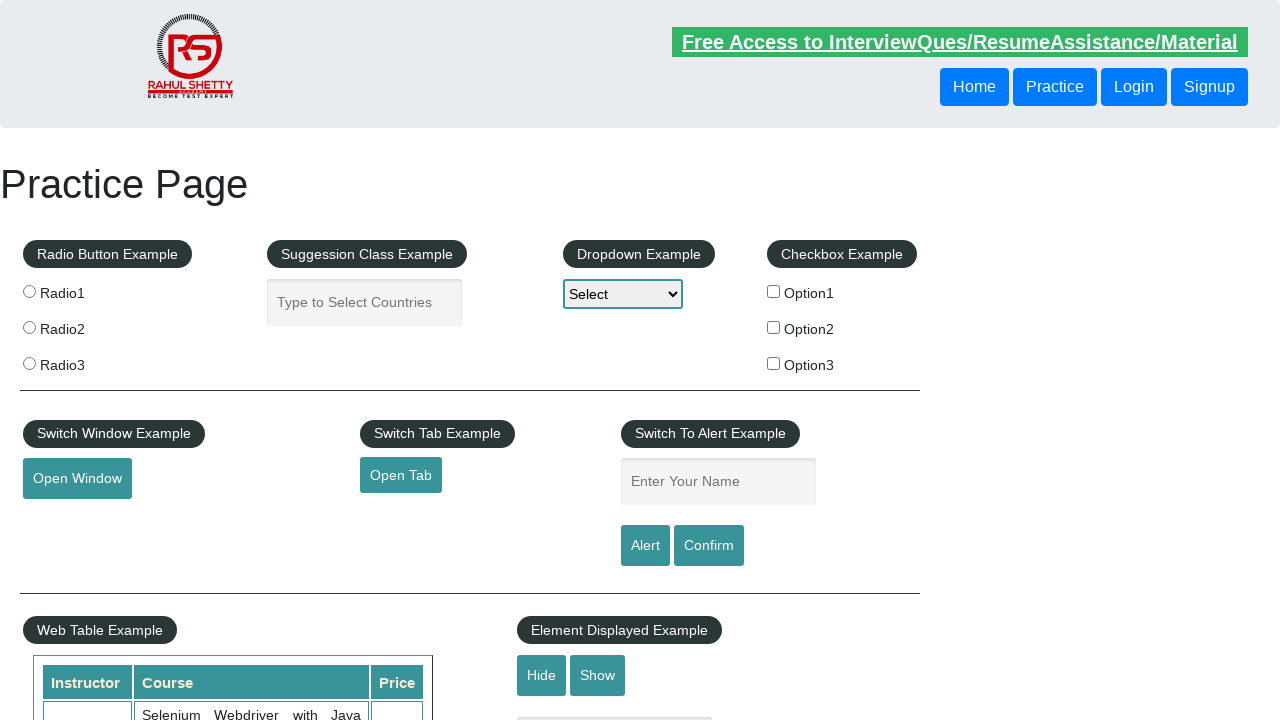

Clicked radio button at (29, 291) on input[name='radioButton']
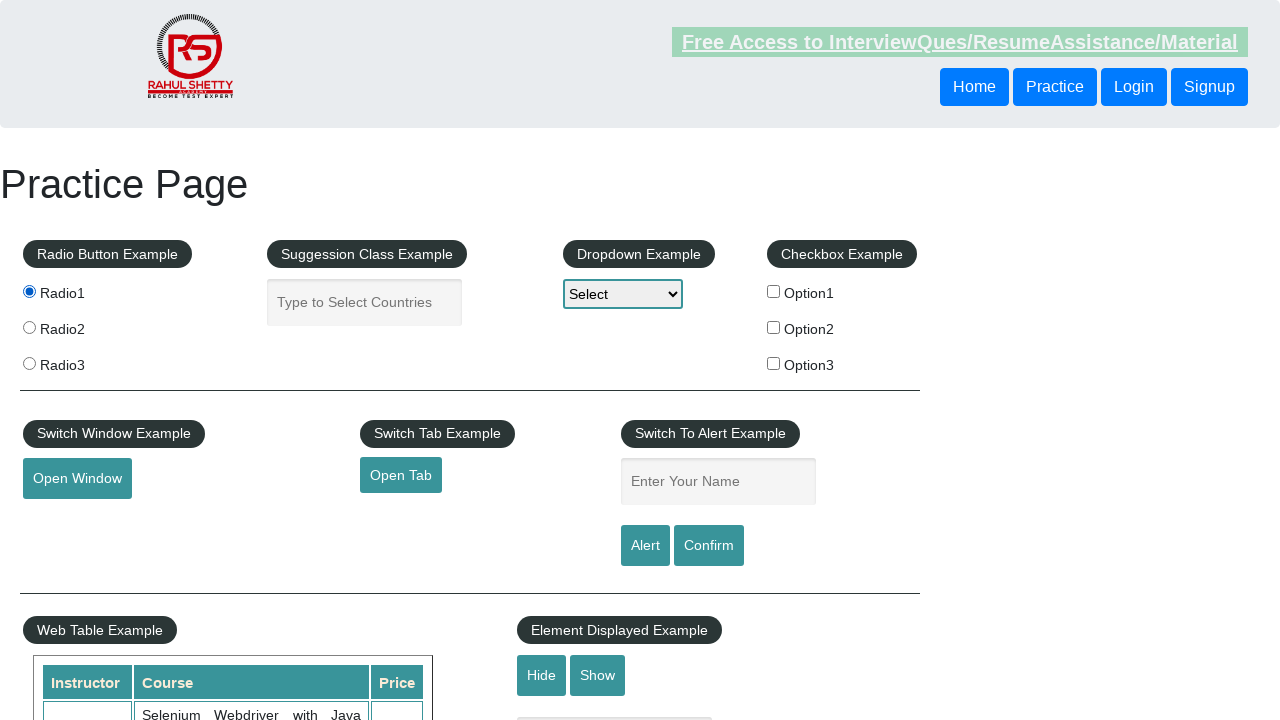

Filled autocomplete field with 'ind' on #autocomplete
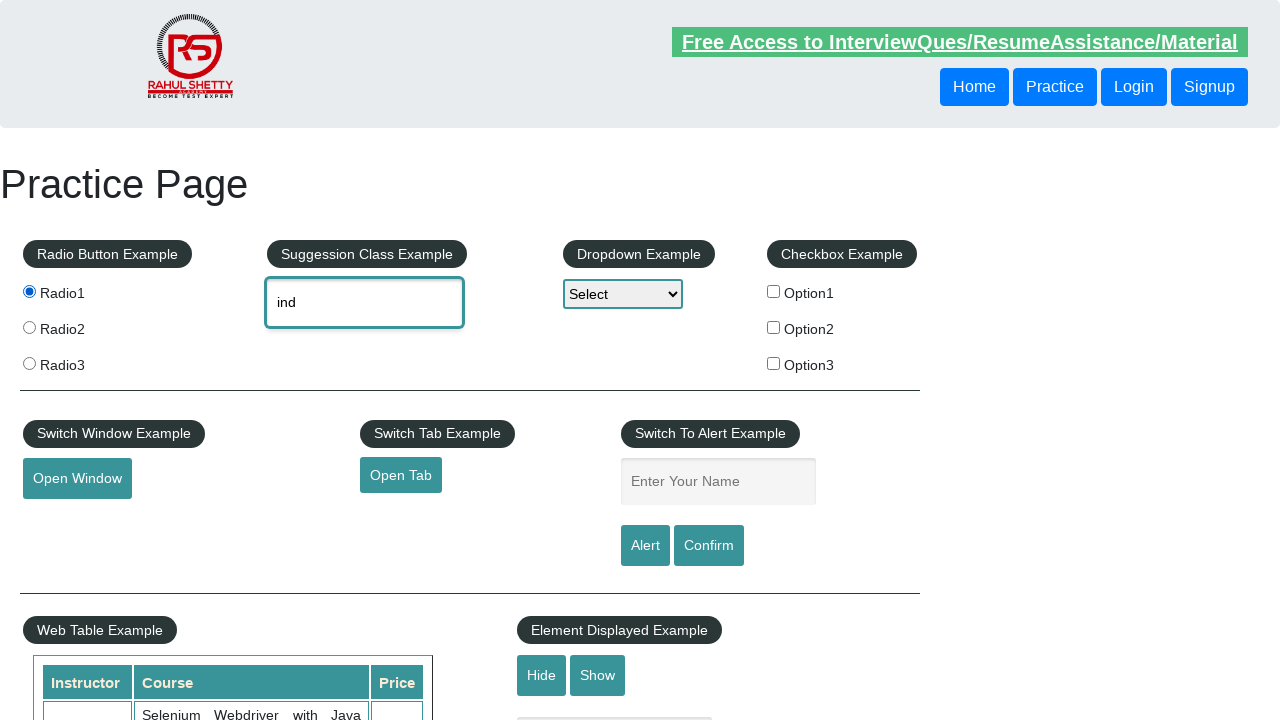

Selected option2 from dropdown on #dropdown-class-example
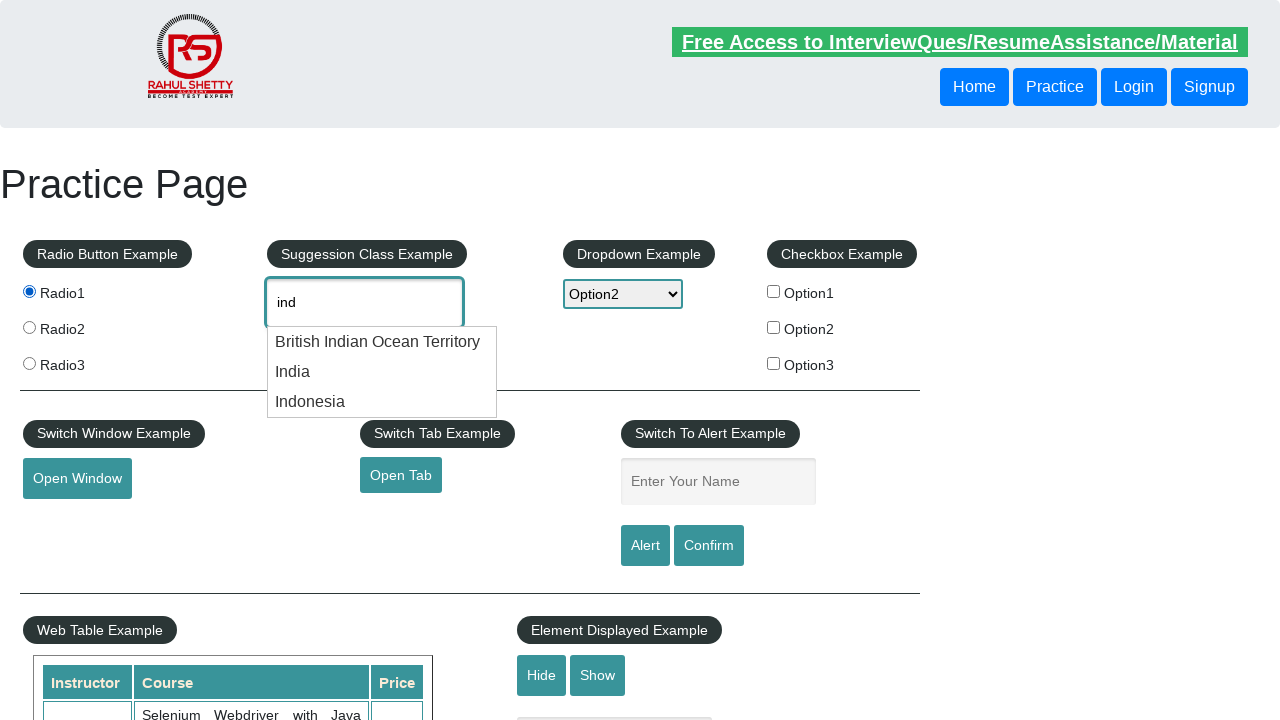

Clicked checkbox option 1 at (774, 291) on #checkBoxOption1
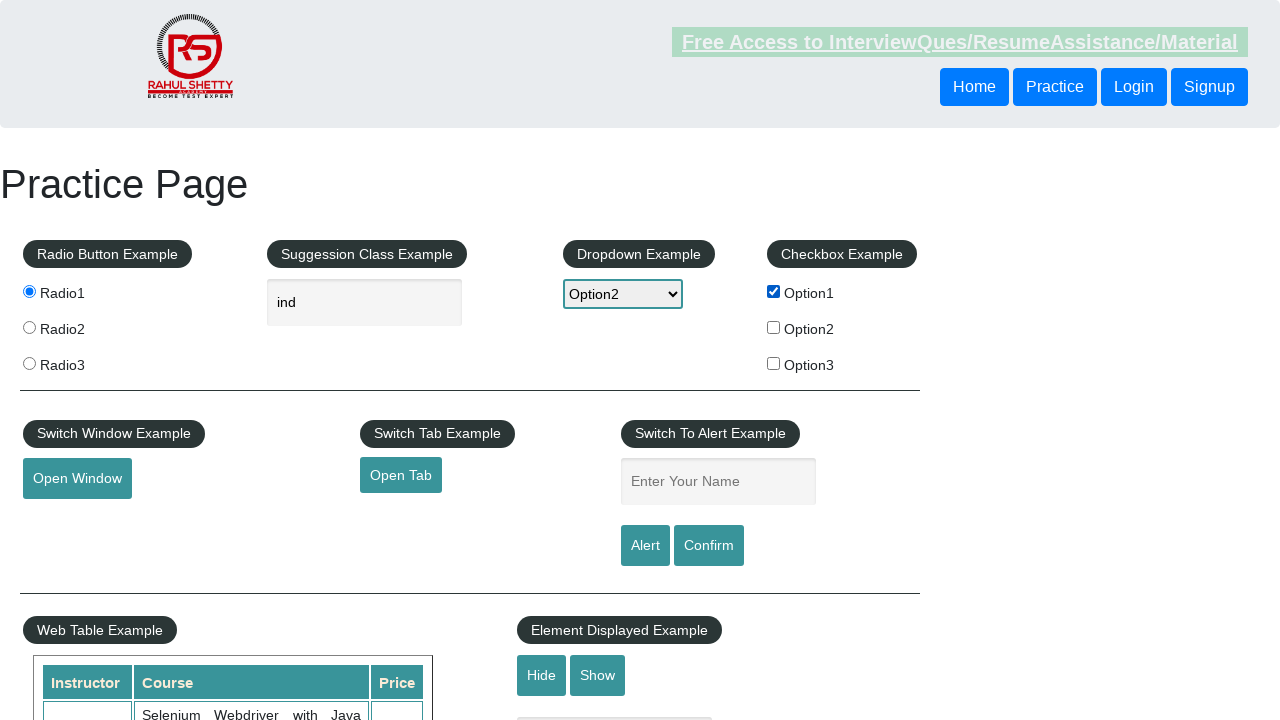

Clicked checkbox option 2 at (774, 327) on #checkBoxOption2
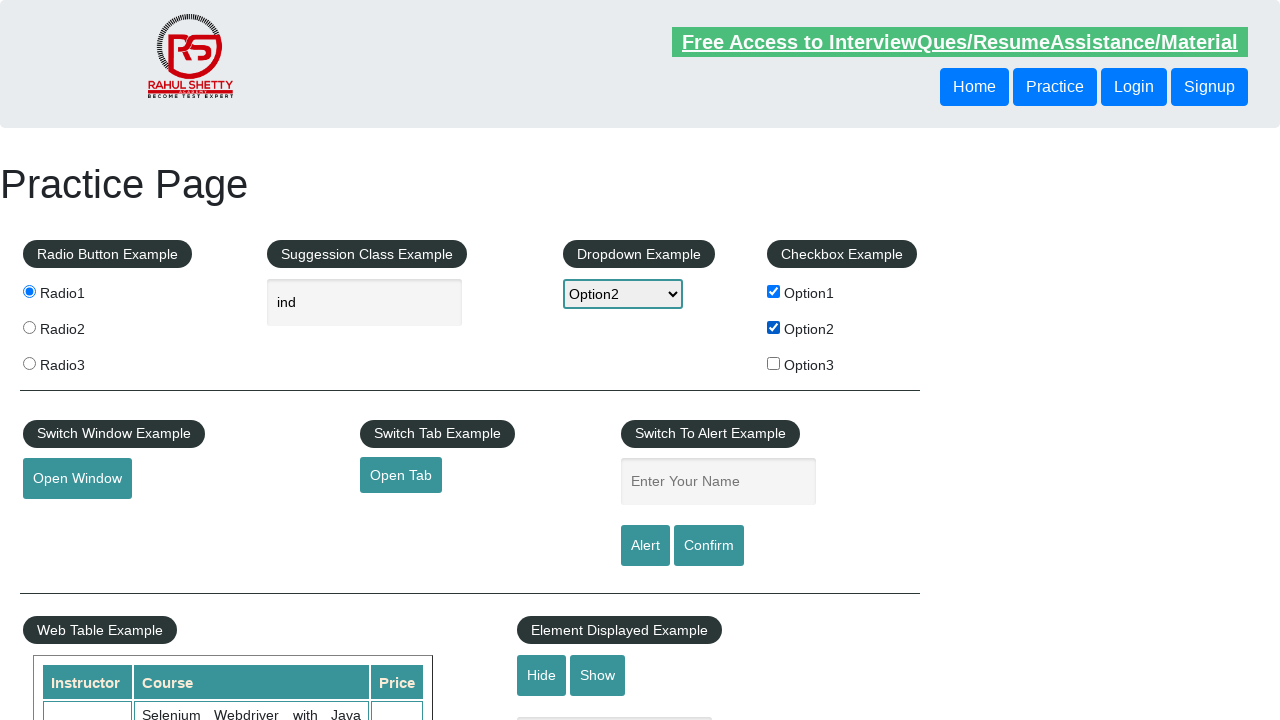

Clicked checkbox option 3 at (774, 363) on #checkBoxOption3
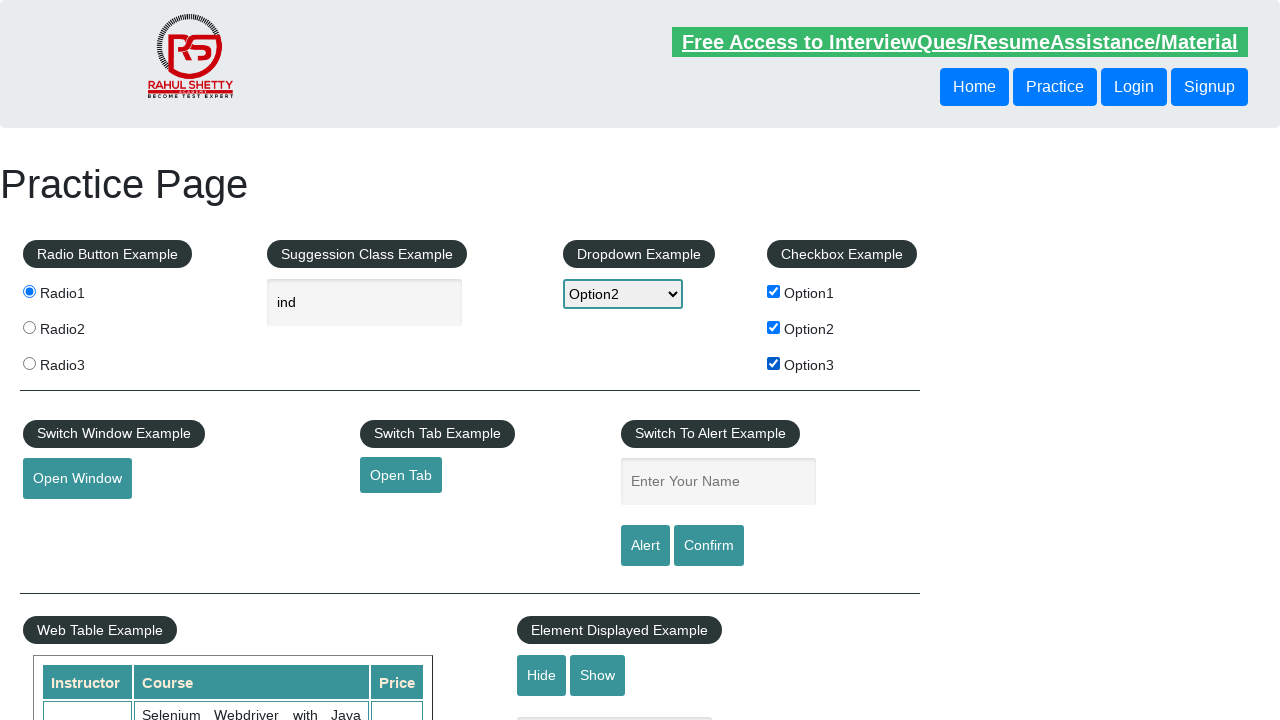

Clicked to open new window at (77, 479) on #openwindow
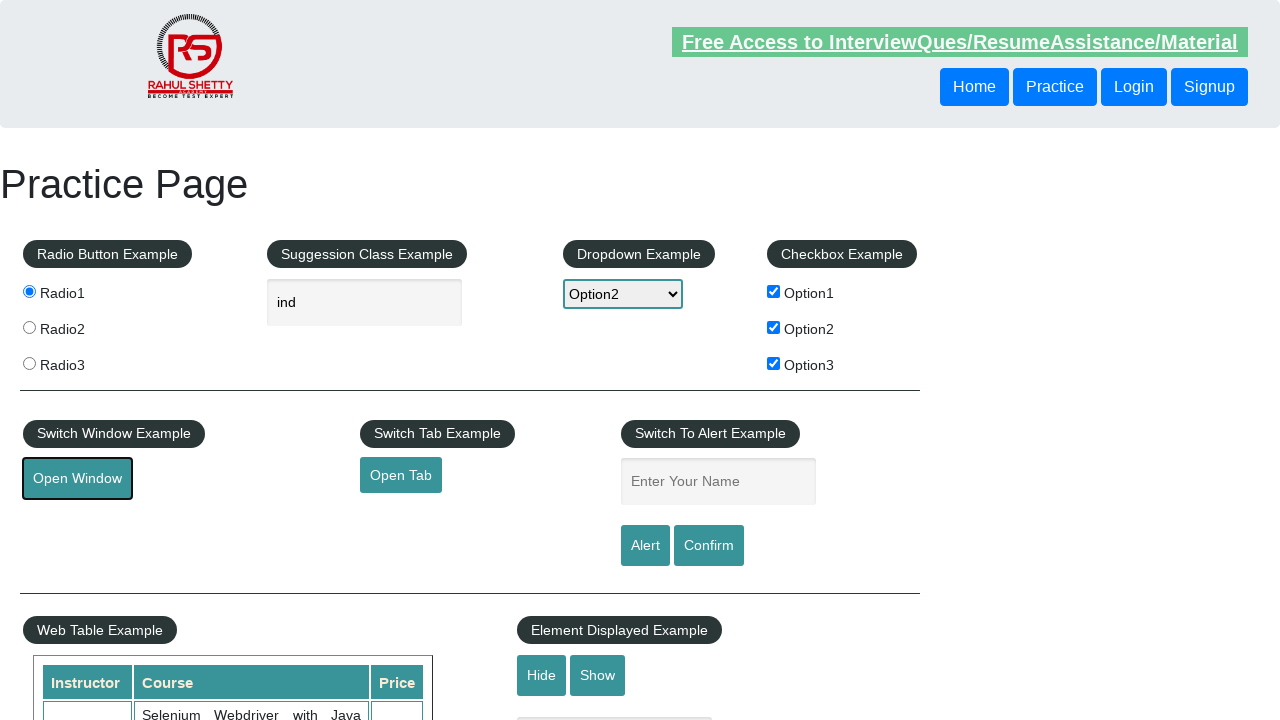

New window opened and captured
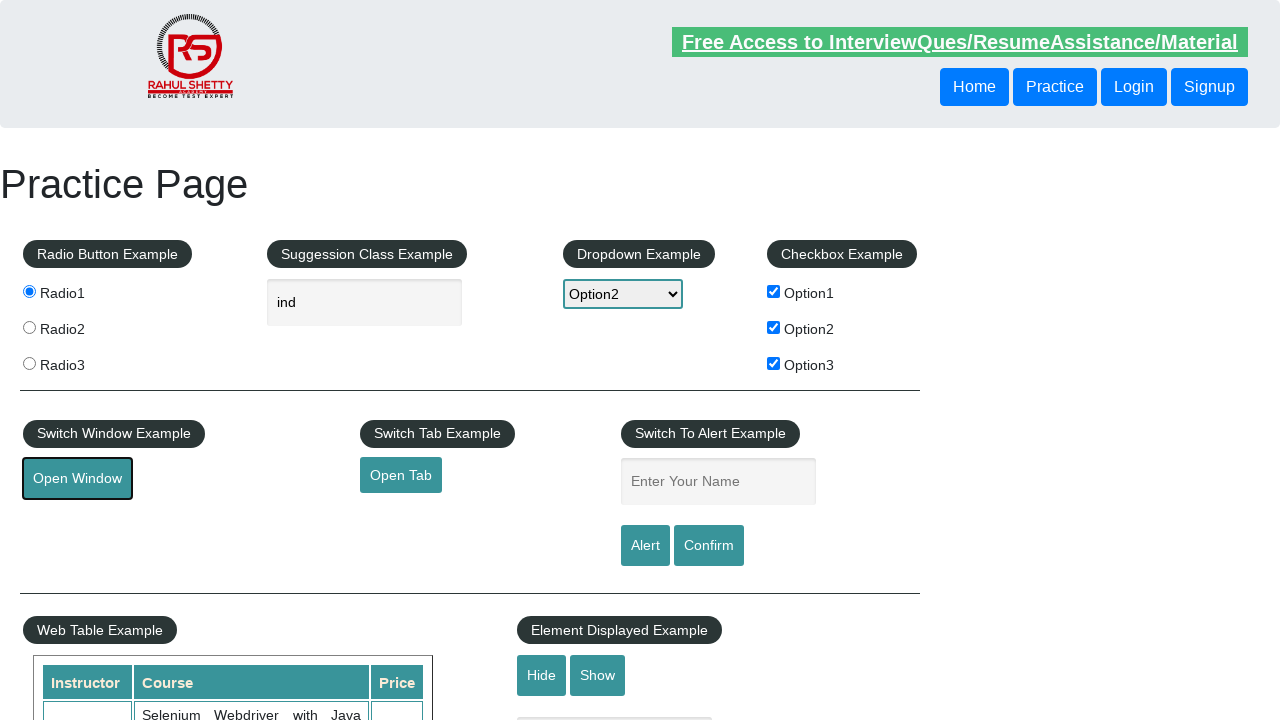

Closed the new window
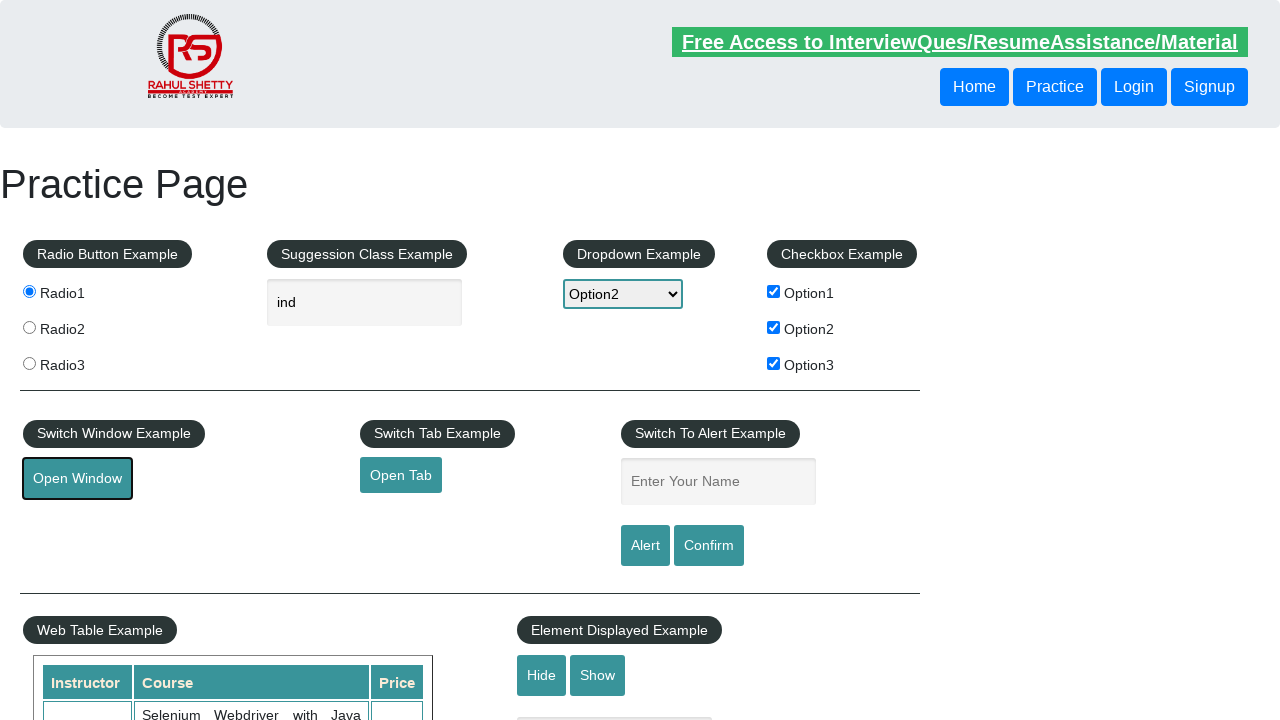

Filled name field with 'hey' on #name
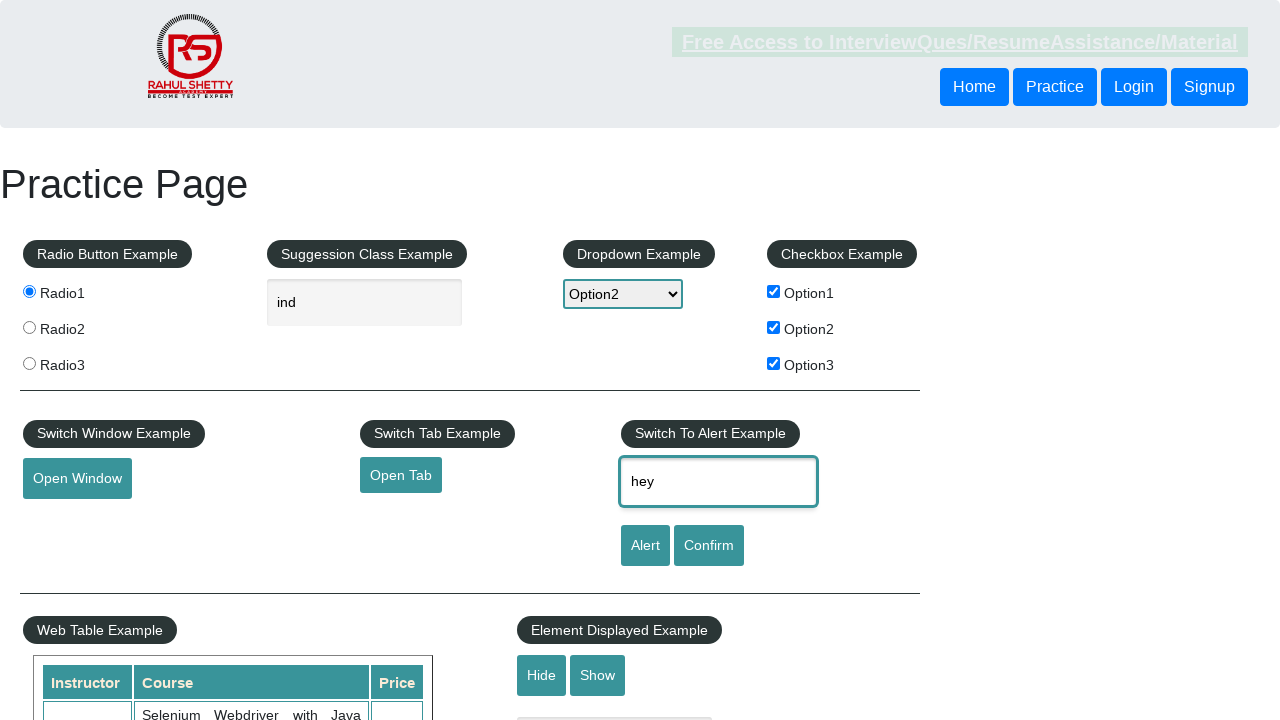

Set up alert handler to accept dialogs
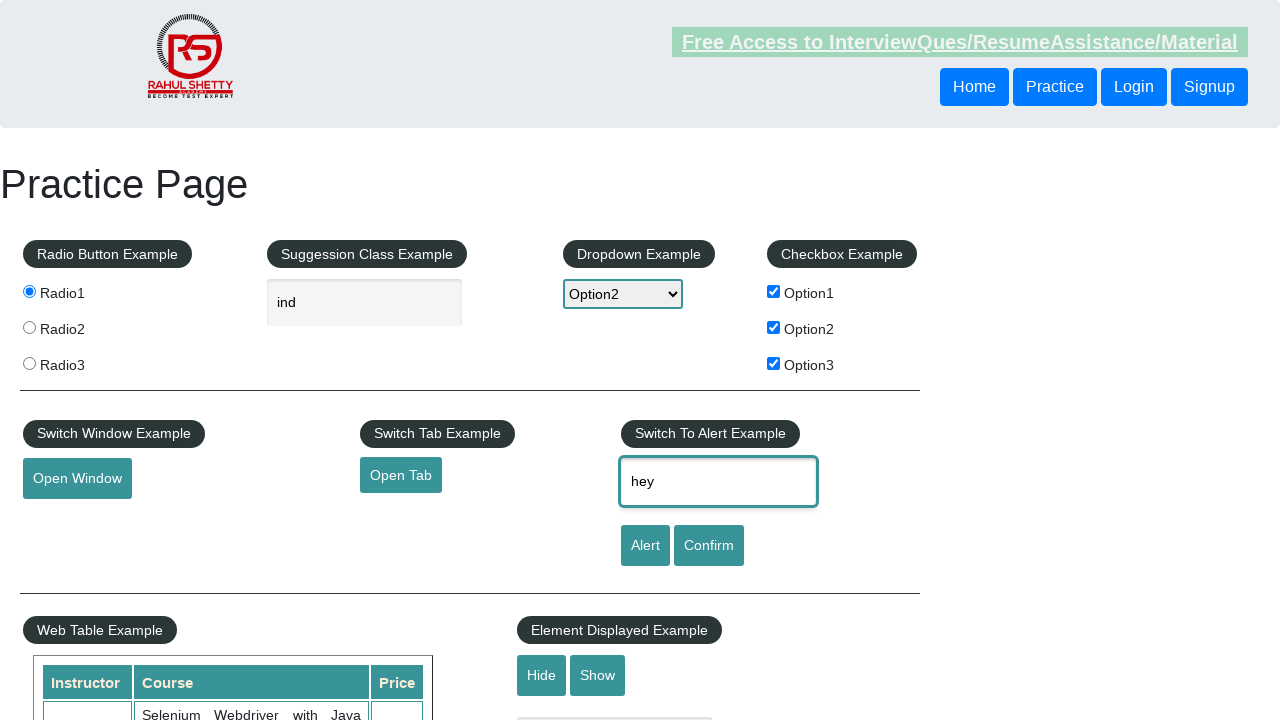

Clicked alert button and accepted dialog at (645, 546) on #alertbtn
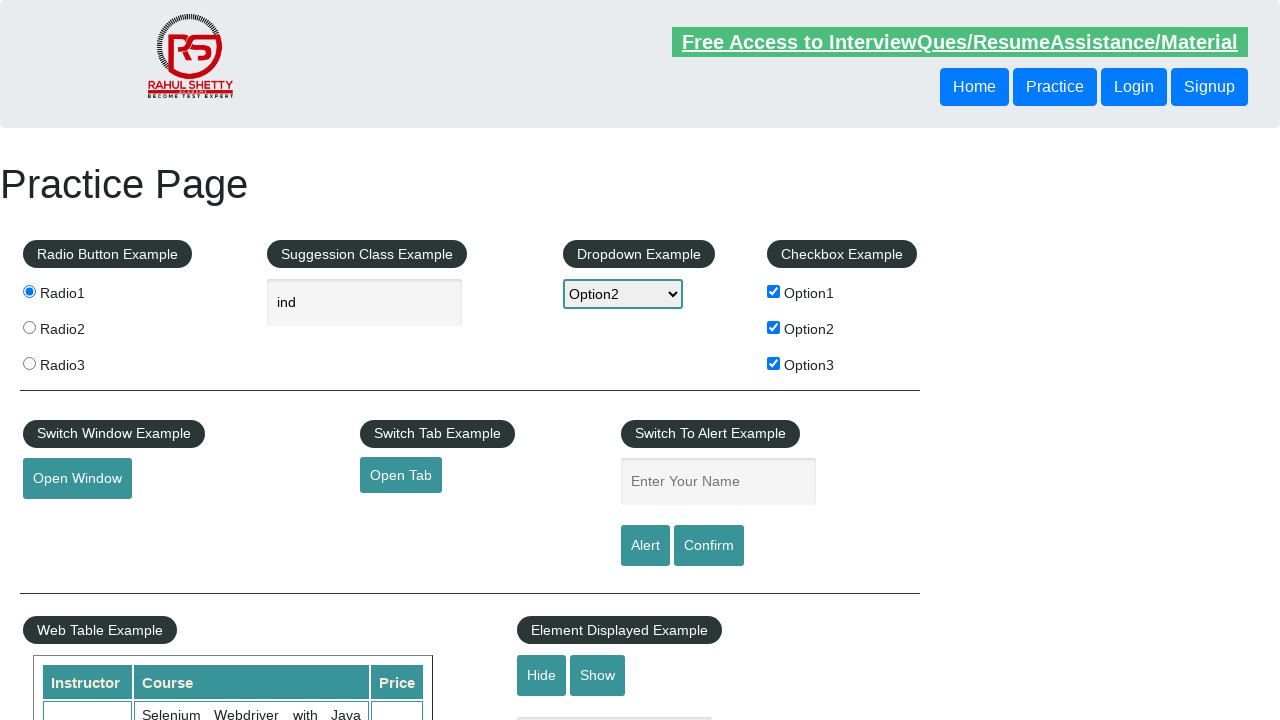

Hovered over mouse hover element at (83, 361) on #mousehover
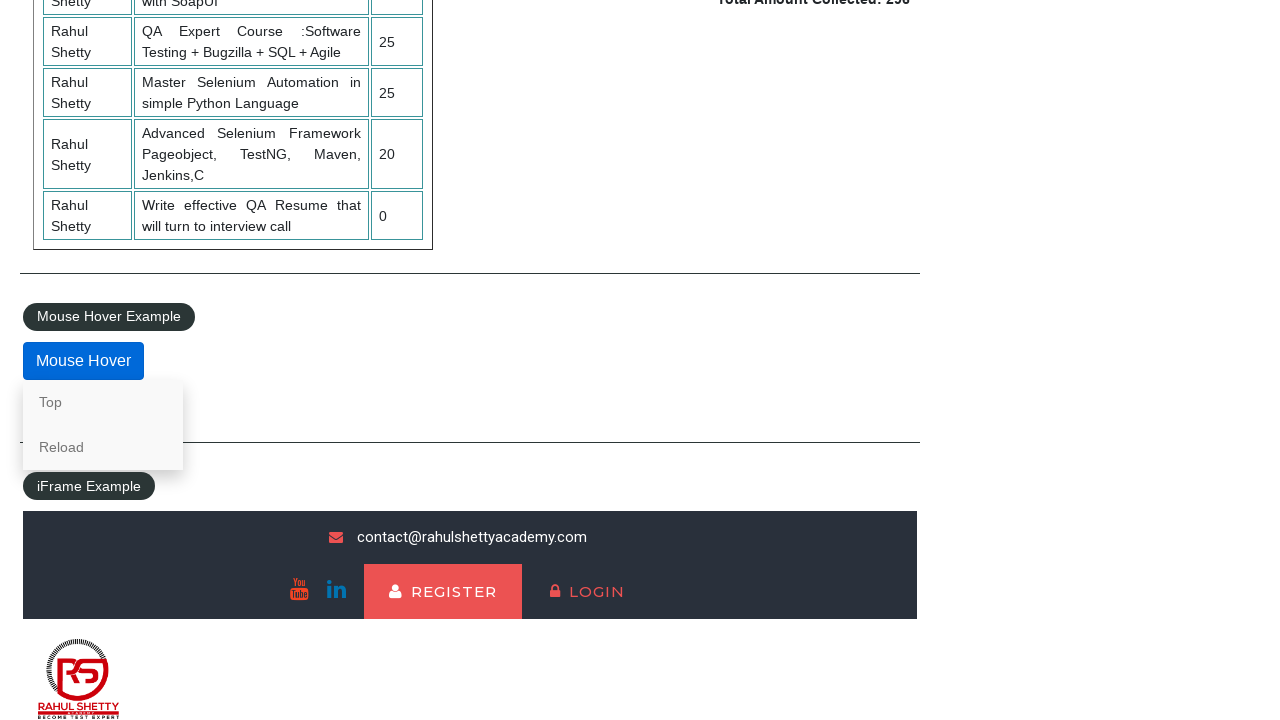

Clicked Reload option from hover menu at (103, 447) on text=Reload
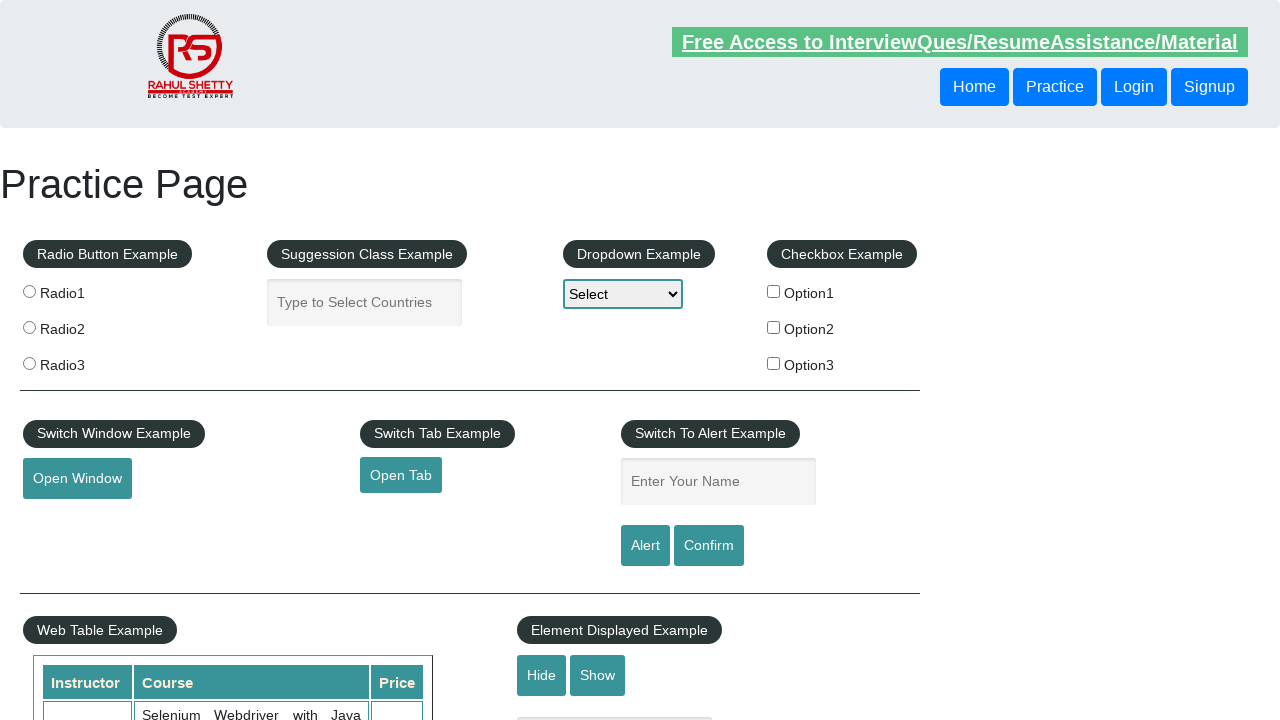

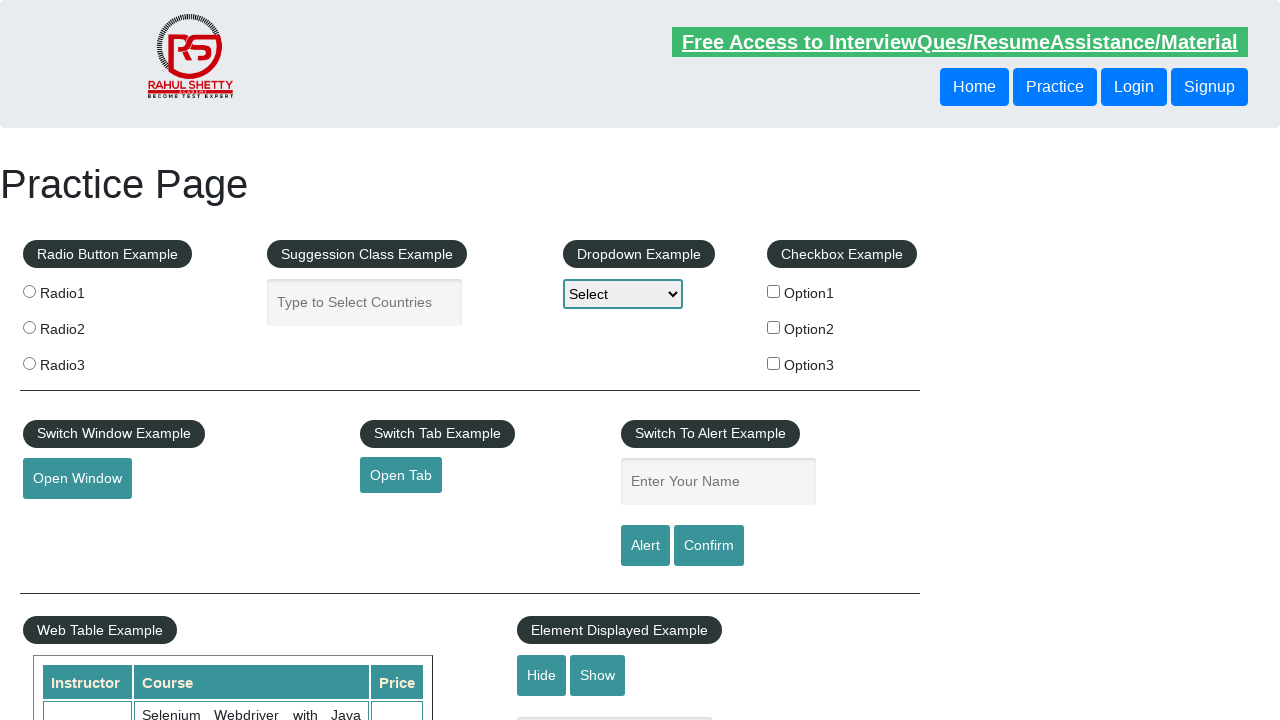